Navigates to a specific post page and waits for the post title element to be visible

Starting URL: https://uta.pw/sakusibbs/post.php?mml_id=35

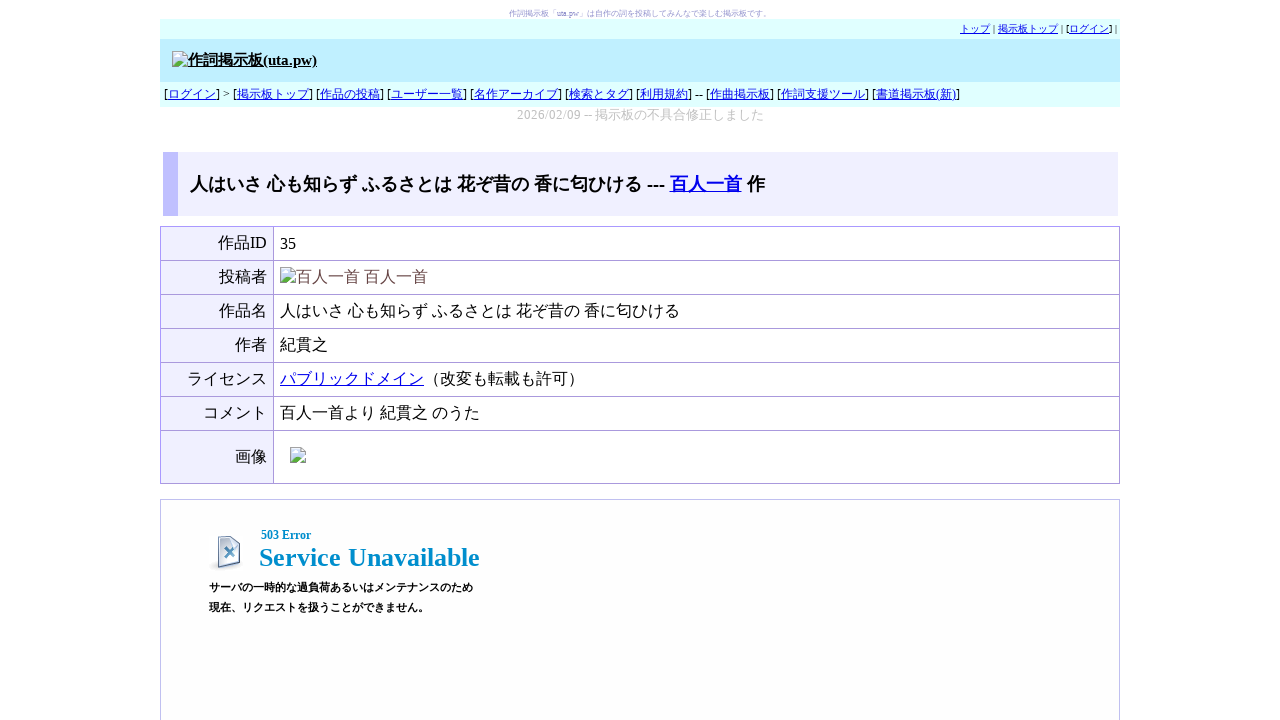

Navigated to post page with mml_id=35
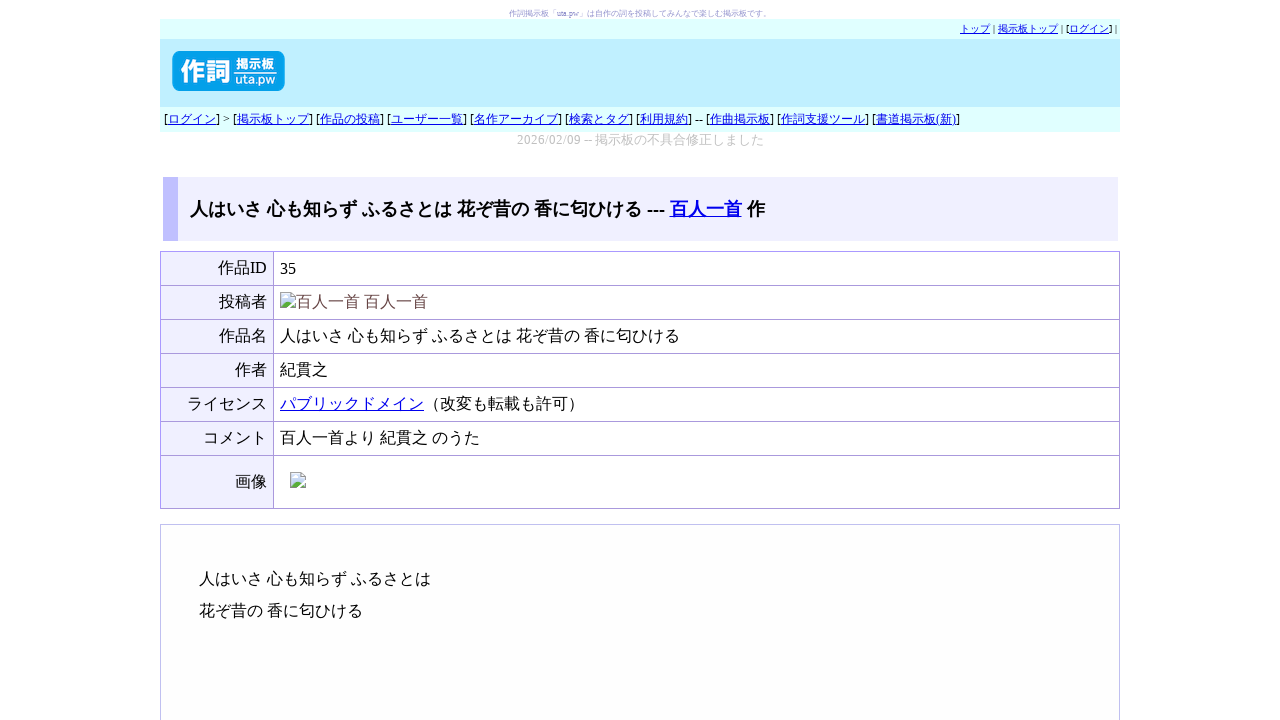

Post title element became visible
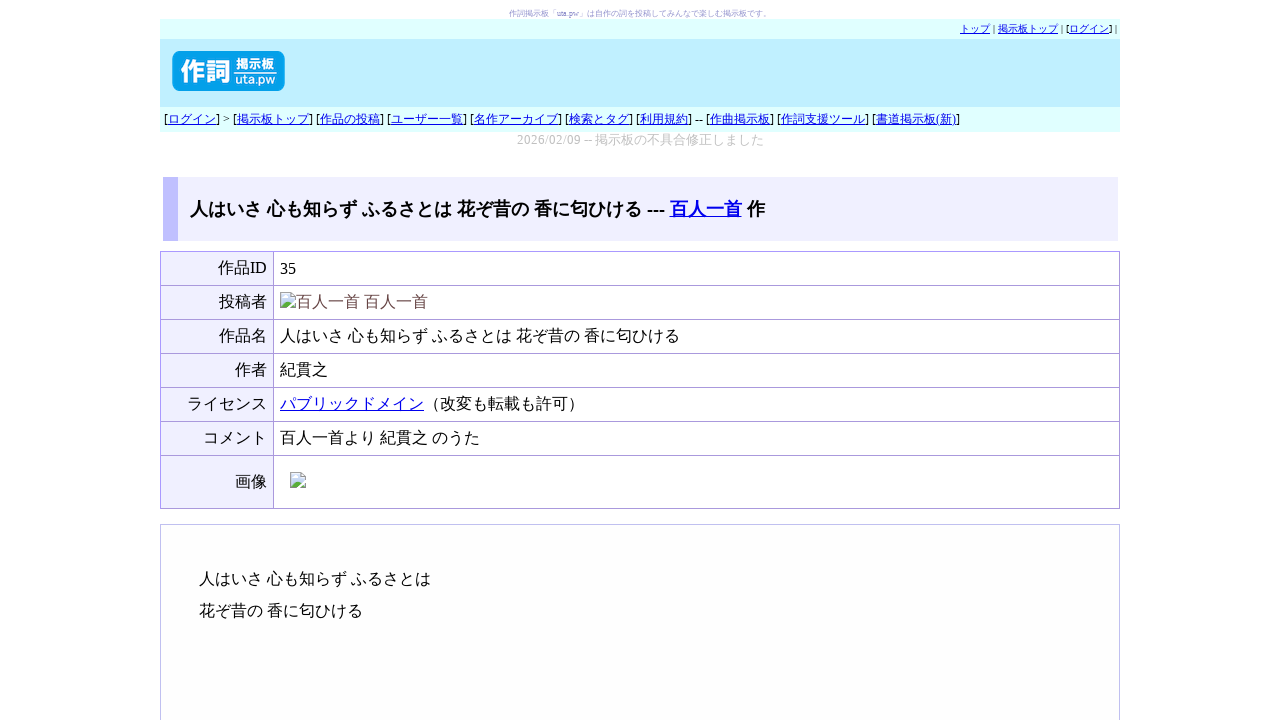

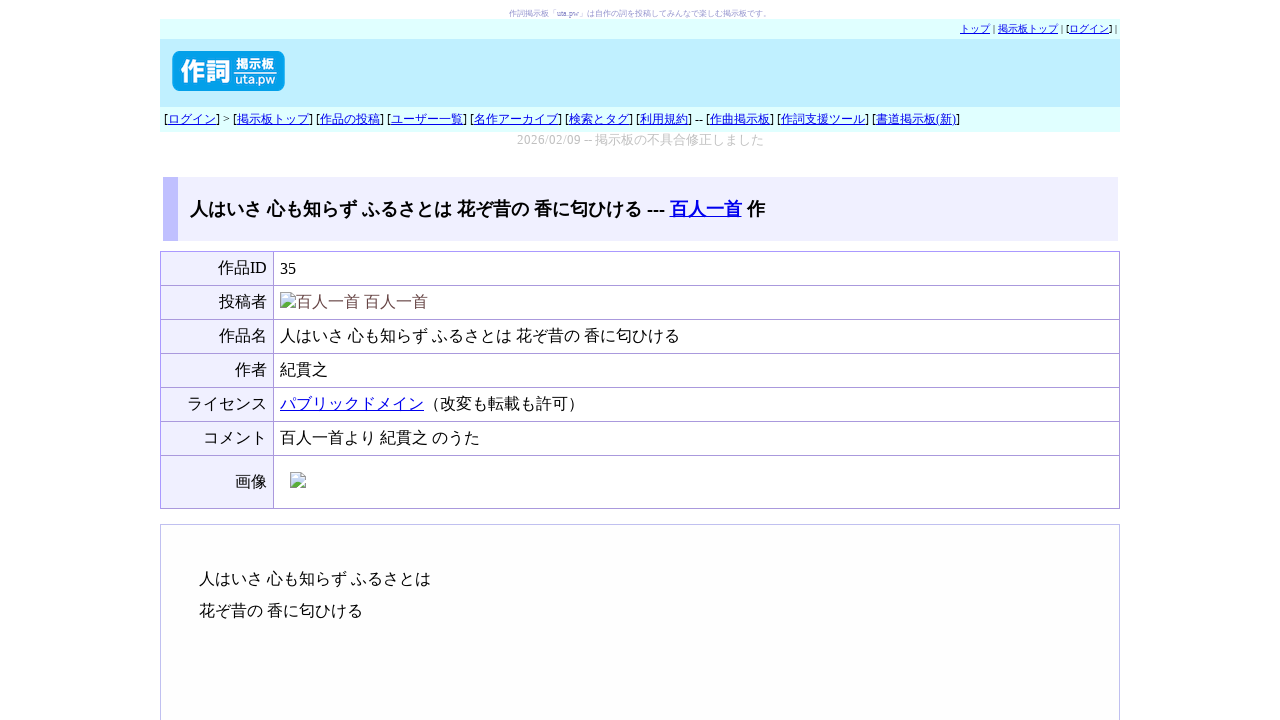